Tests form filling functionality by first clicking a link with mathematically calculated text, then filling out a multi-field form with name, last name, city, and country information, and submitting it.

Starting URL: http://suninjuly.github.io/find_link_text

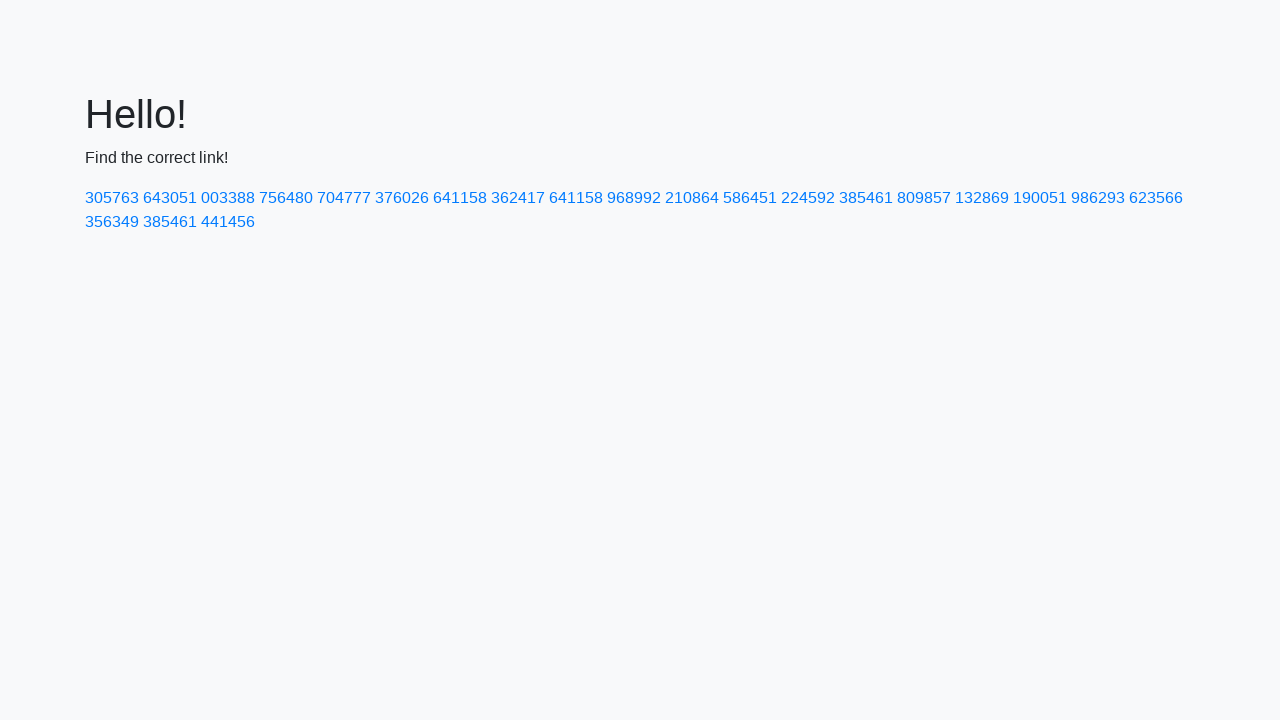

Clicked link with mathematically calculated text: 224592 at (808, 198) on text=224592
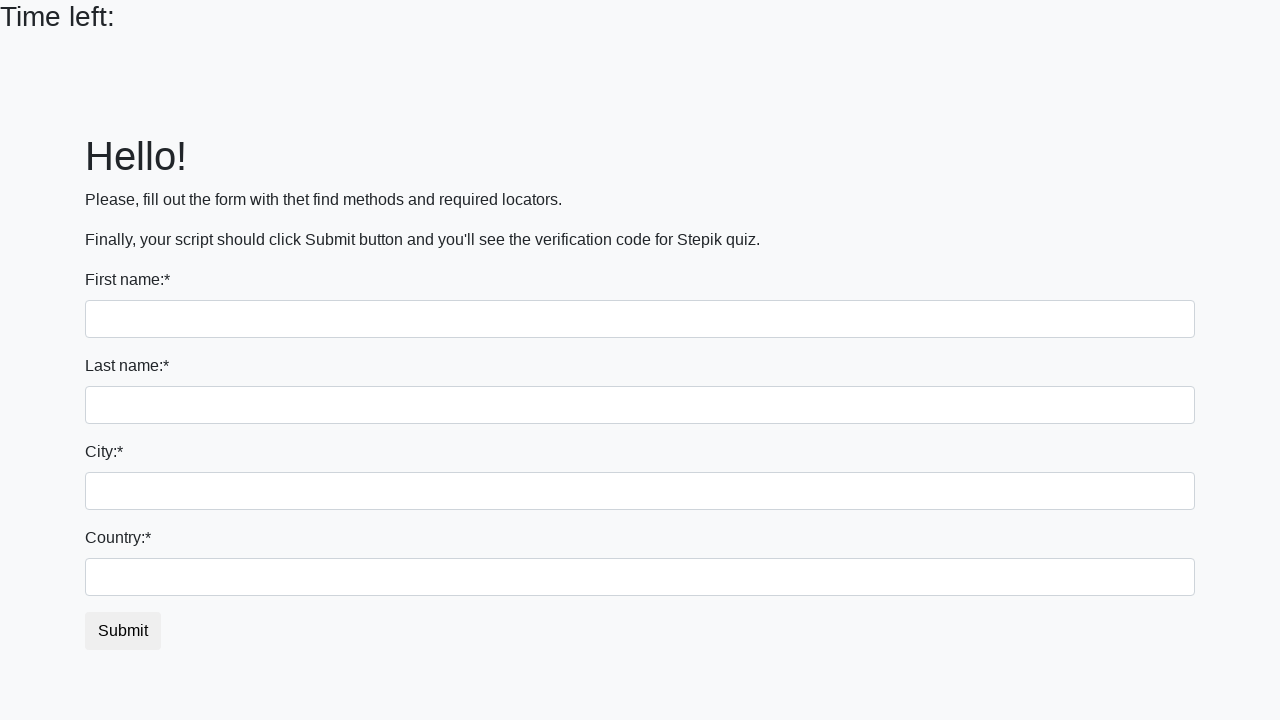

Filled first name field with 'Ivan' on input
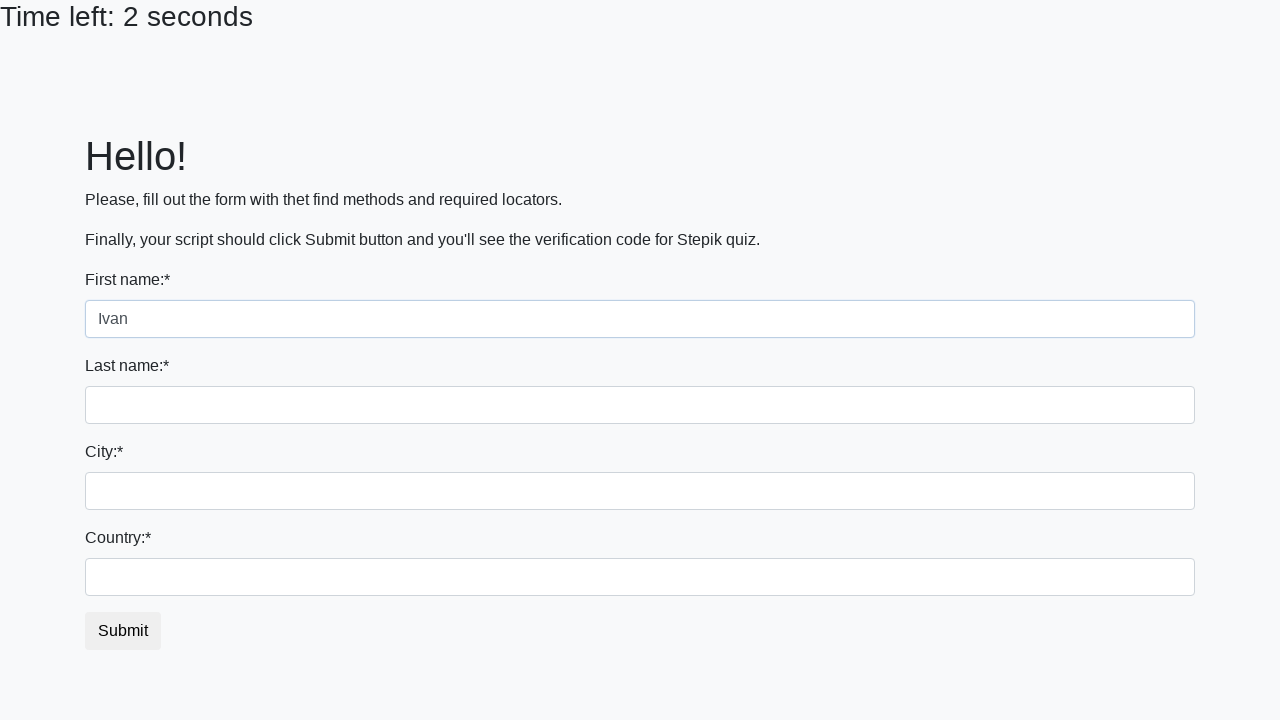

Filled last name field with 'Petrov' on input[name='last_name']
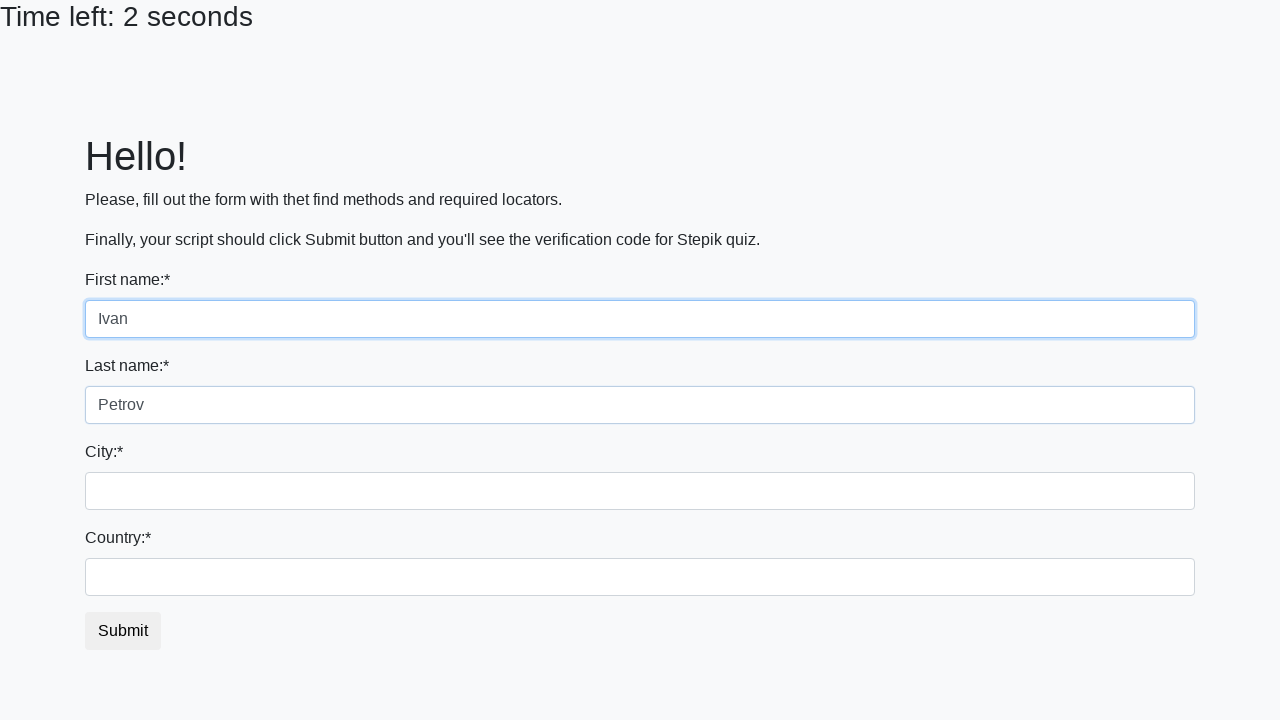

Filled city field with 'Smolensk' on .city
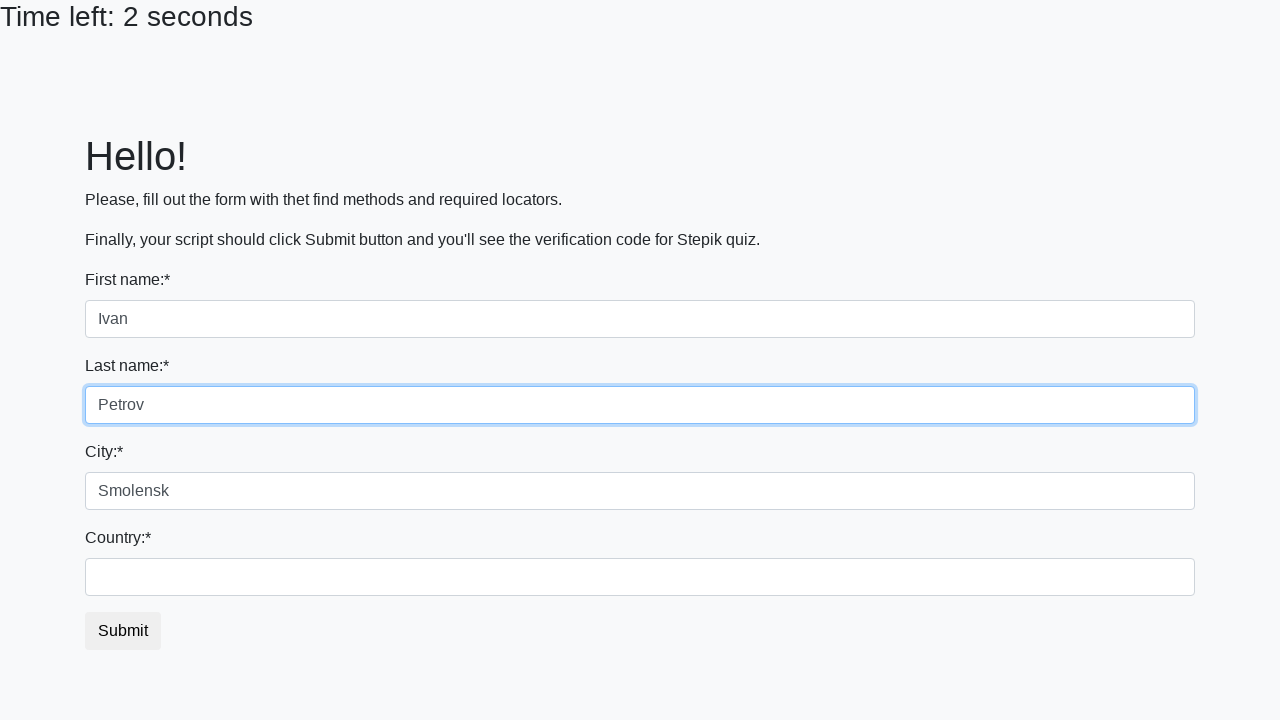

Filled country field with 'Russia' on #country
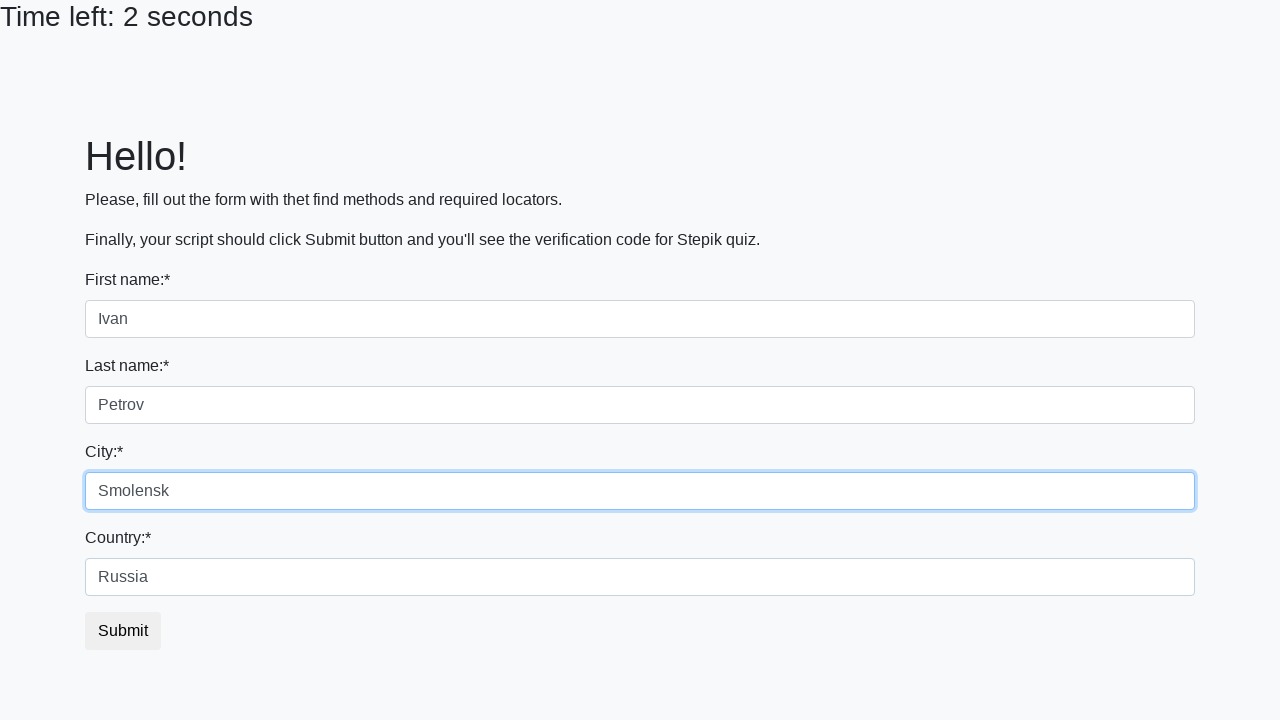

Clicked submit button to submit form at (123, 631) on button.btn
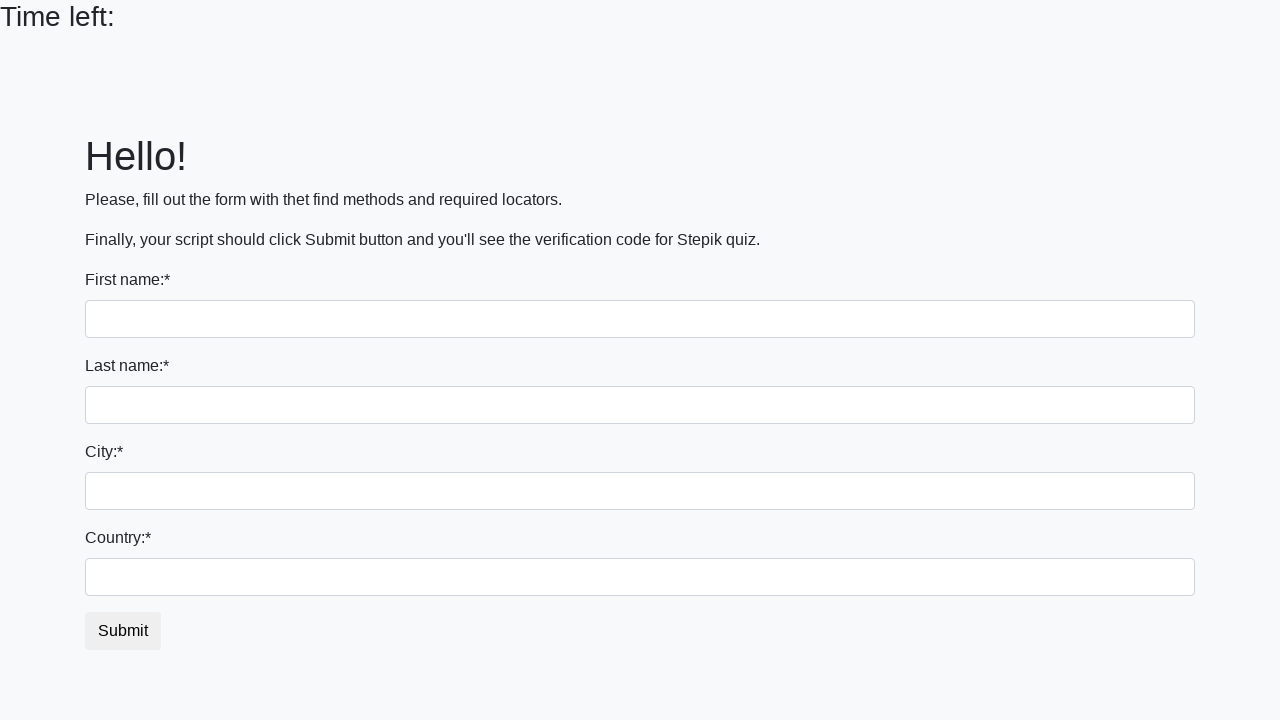

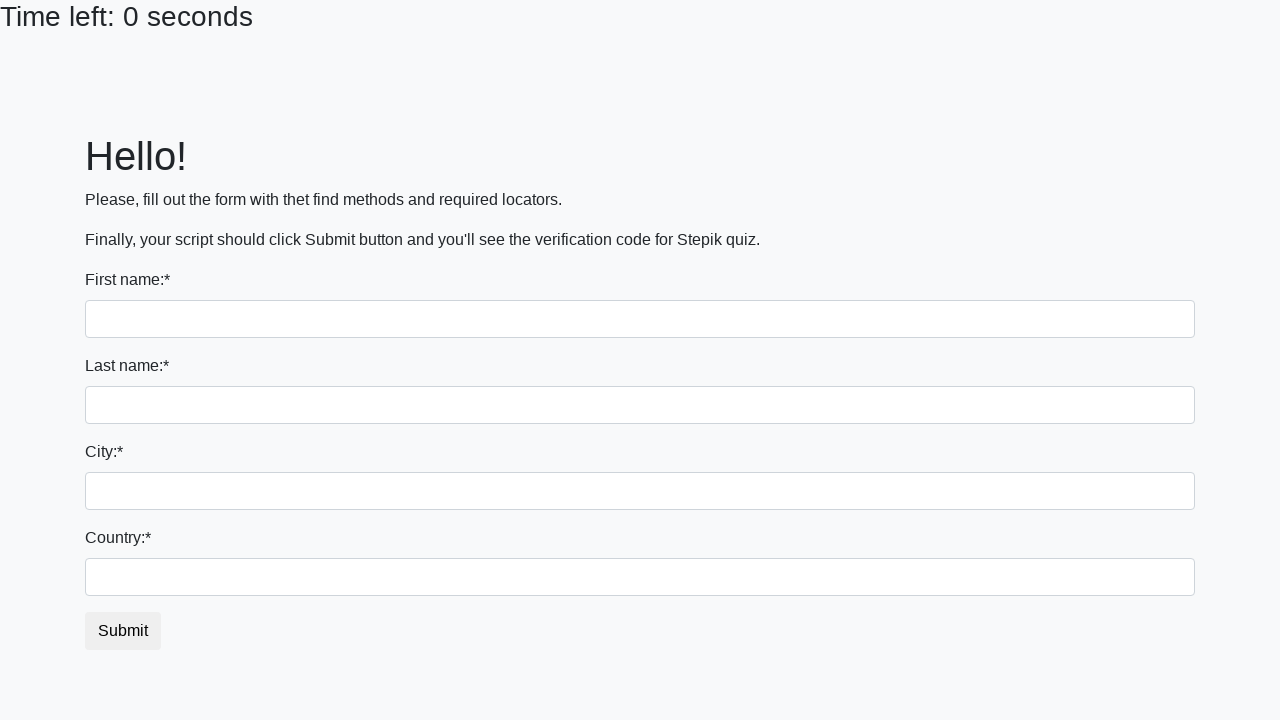